Tests click-and-hold drag functionality by clicking and holding a draggable element and moving it by offset to the target position

Starting URL: https://jqueryui.com/droppable/

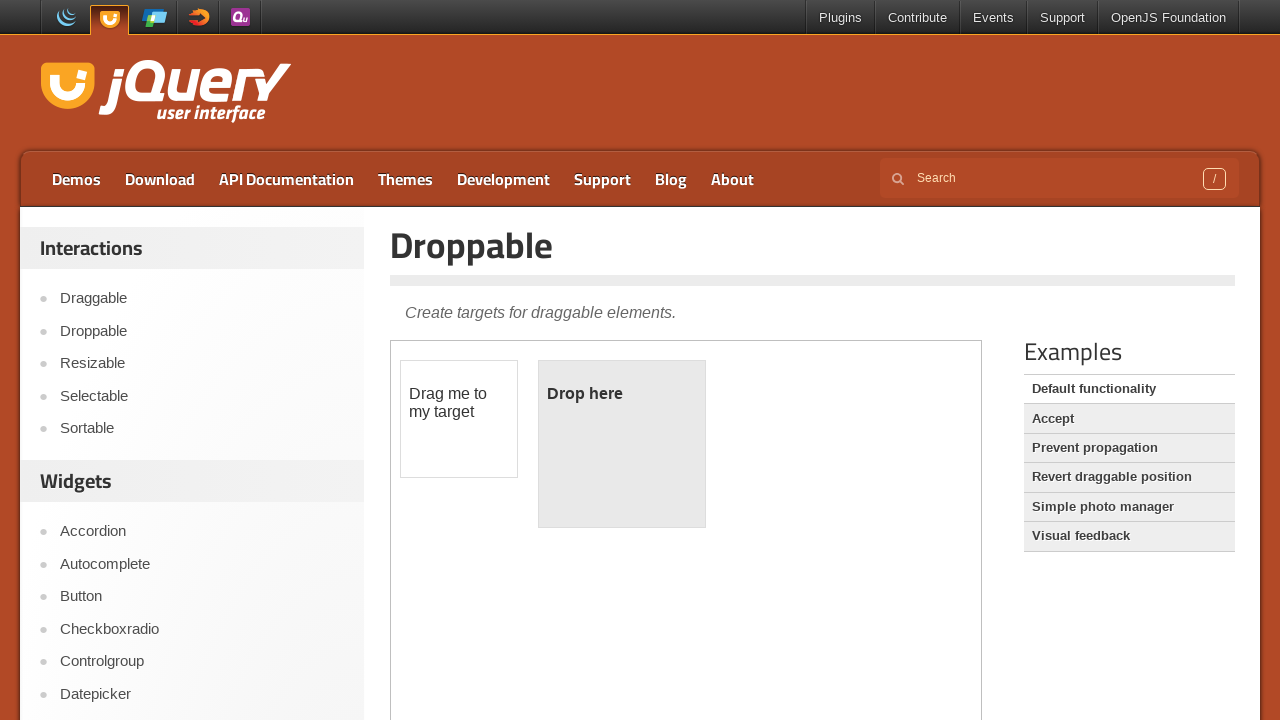

Located iframe containing draggable elements
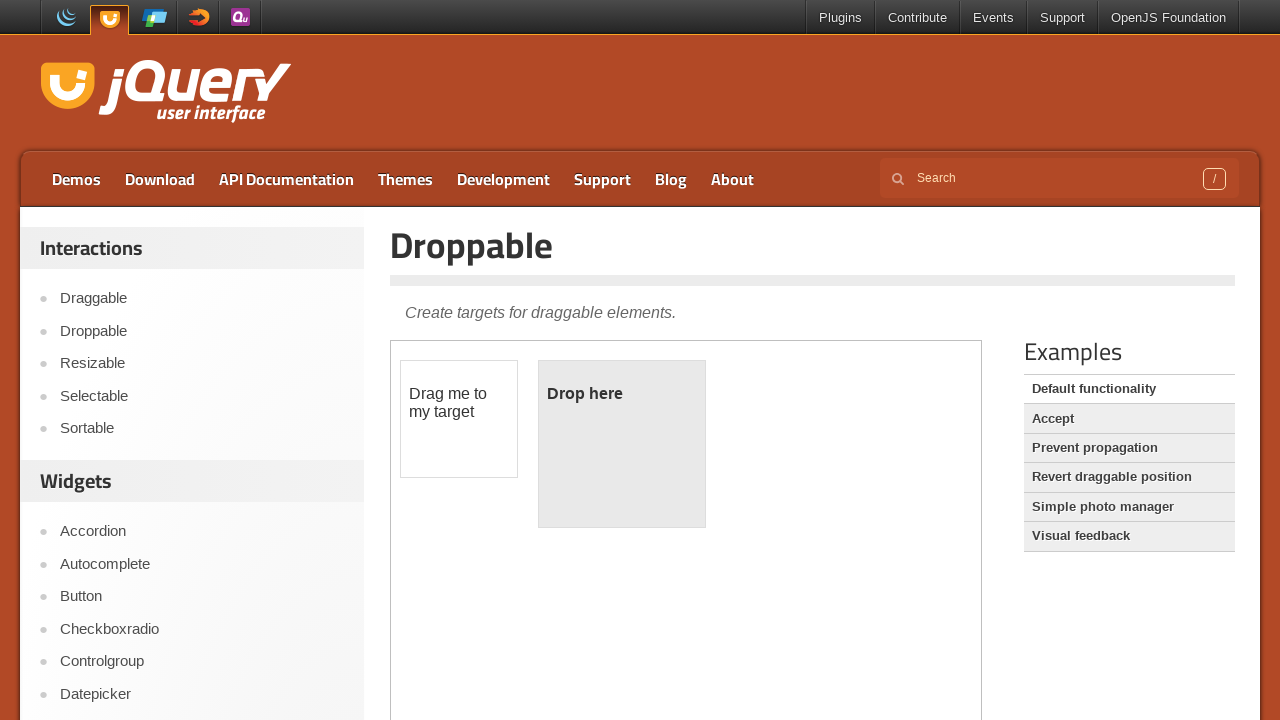

Located draggable element with id 'draggable'
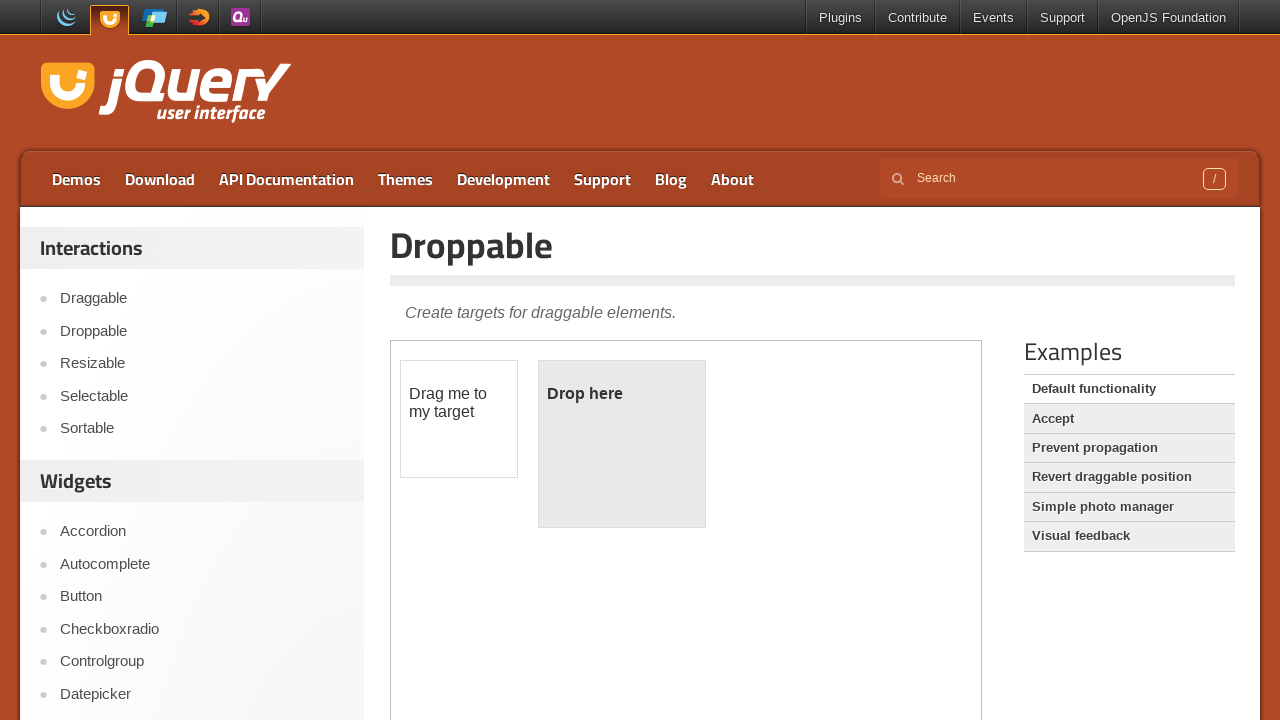

Retrieved bounding box of draggable element
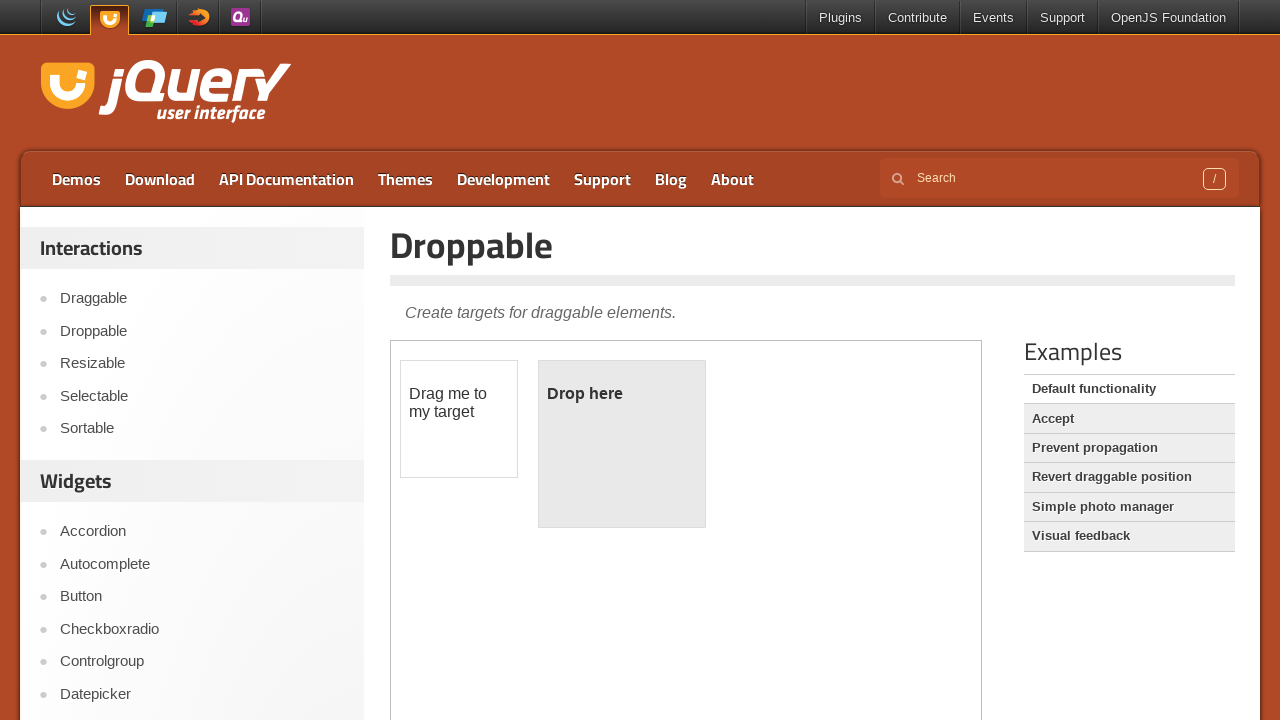

Moved mouse to center of draggable element at (459, 419)
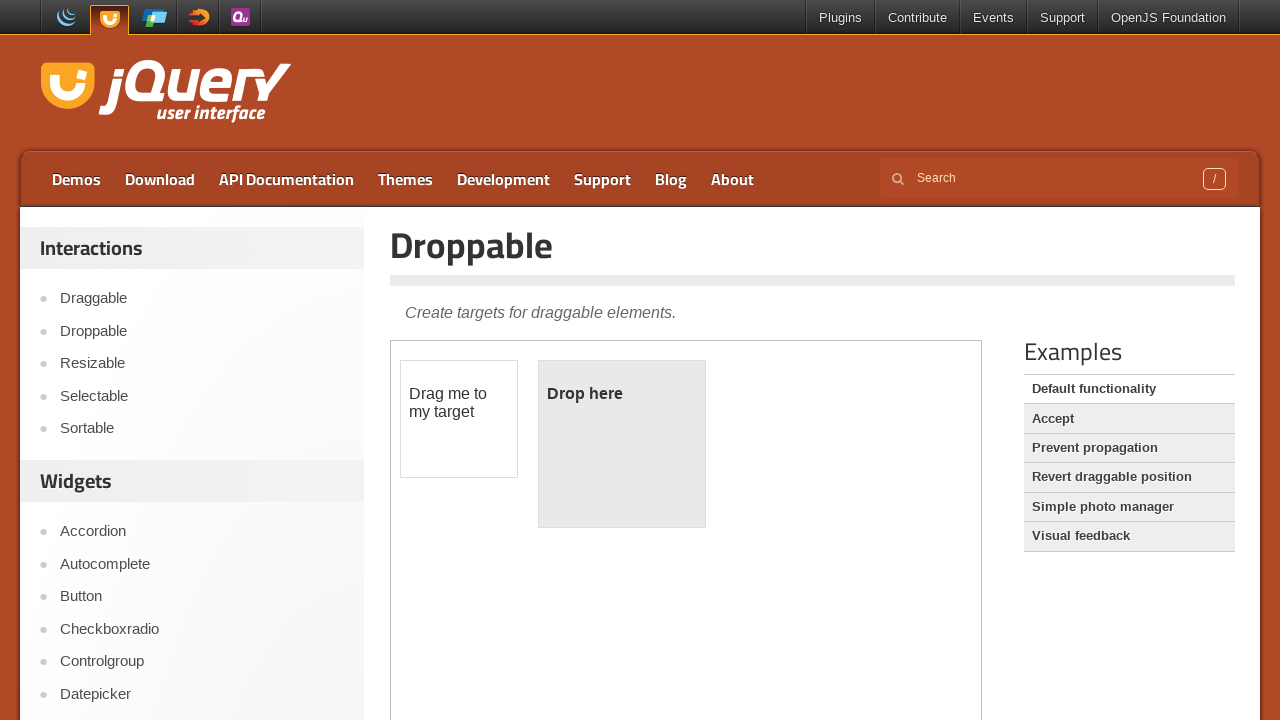

Pressed mouse button down to begin drag at (459, 419)
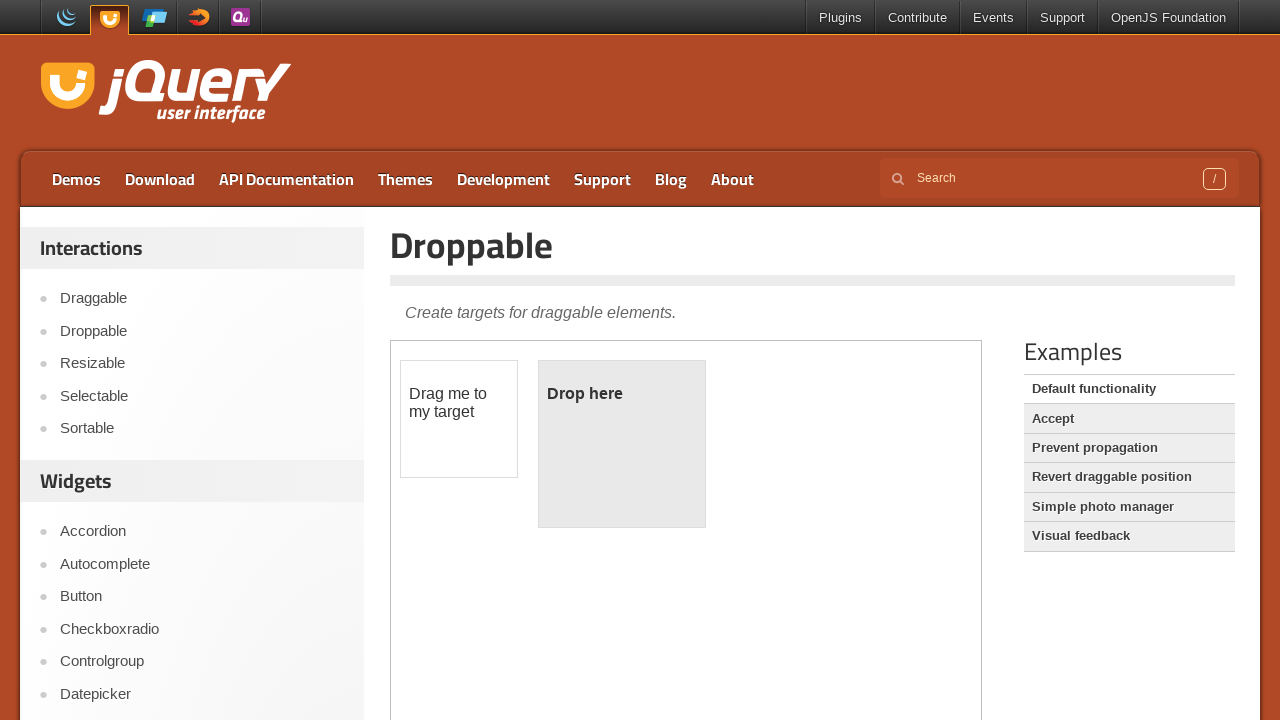

Moved mouse to target position (offset +462, -18) while holding button at (921, 401)
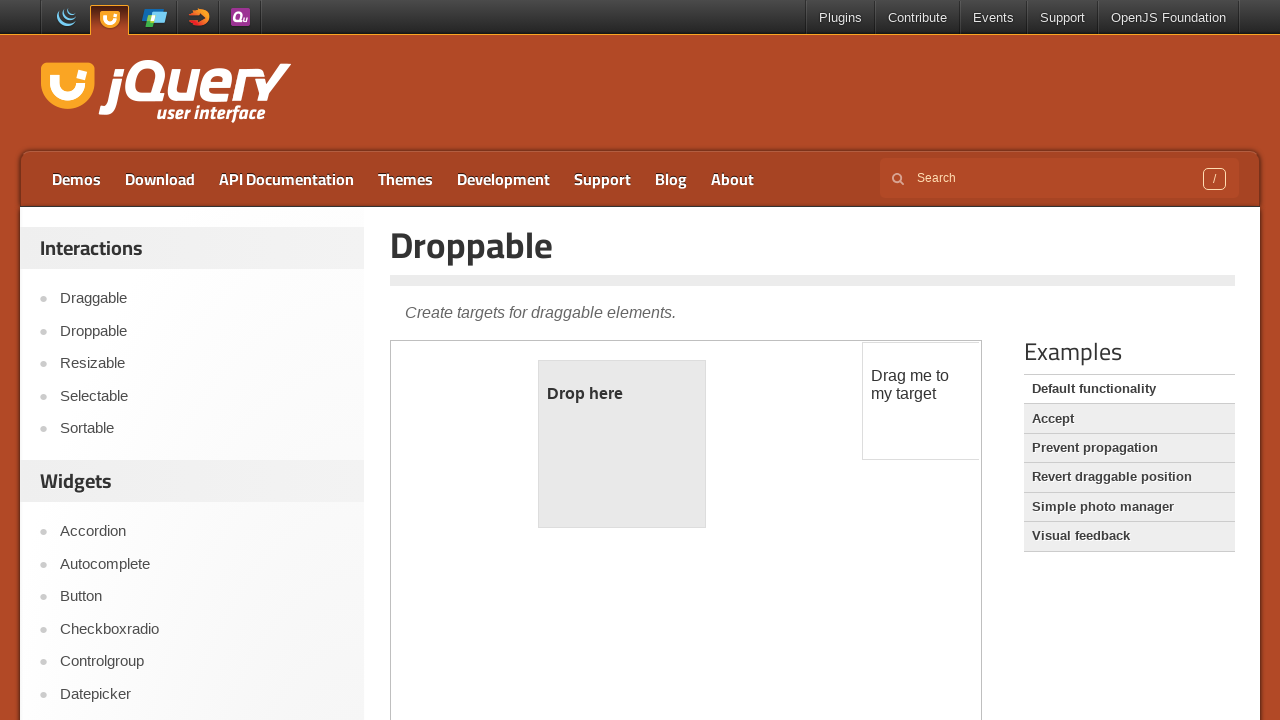

Released mouse button to complete drag operation at (921, 401)
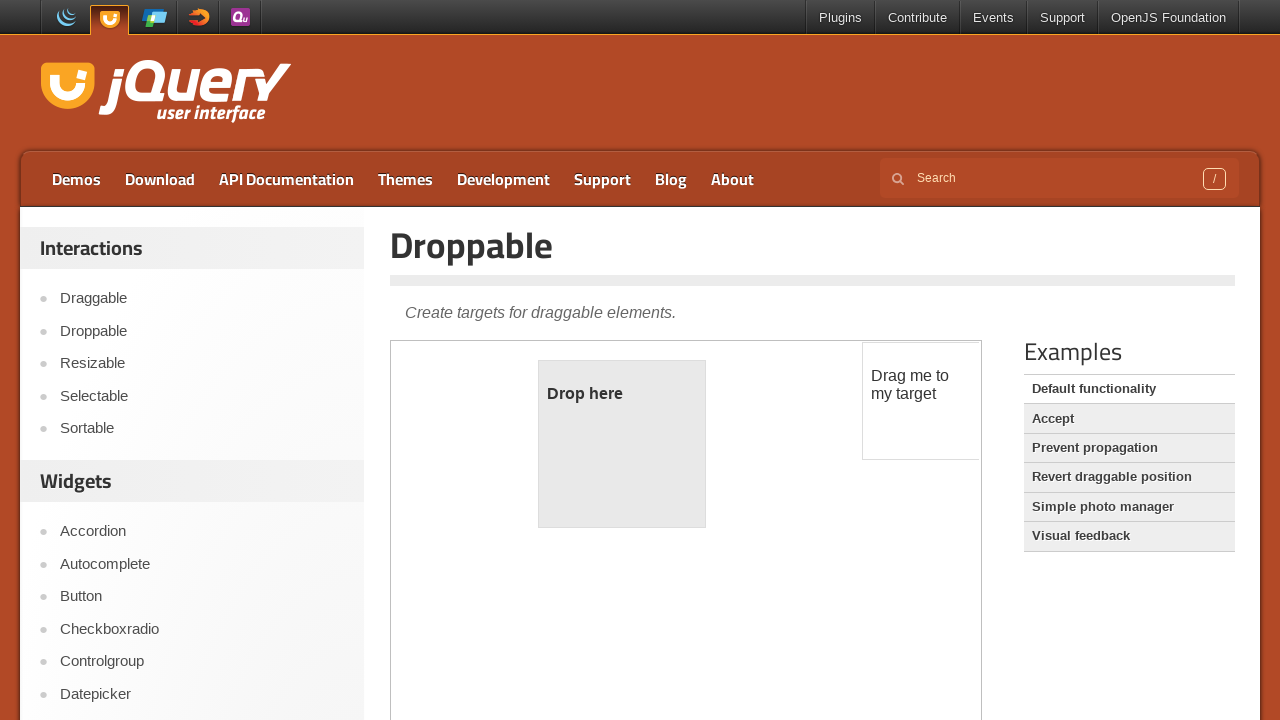

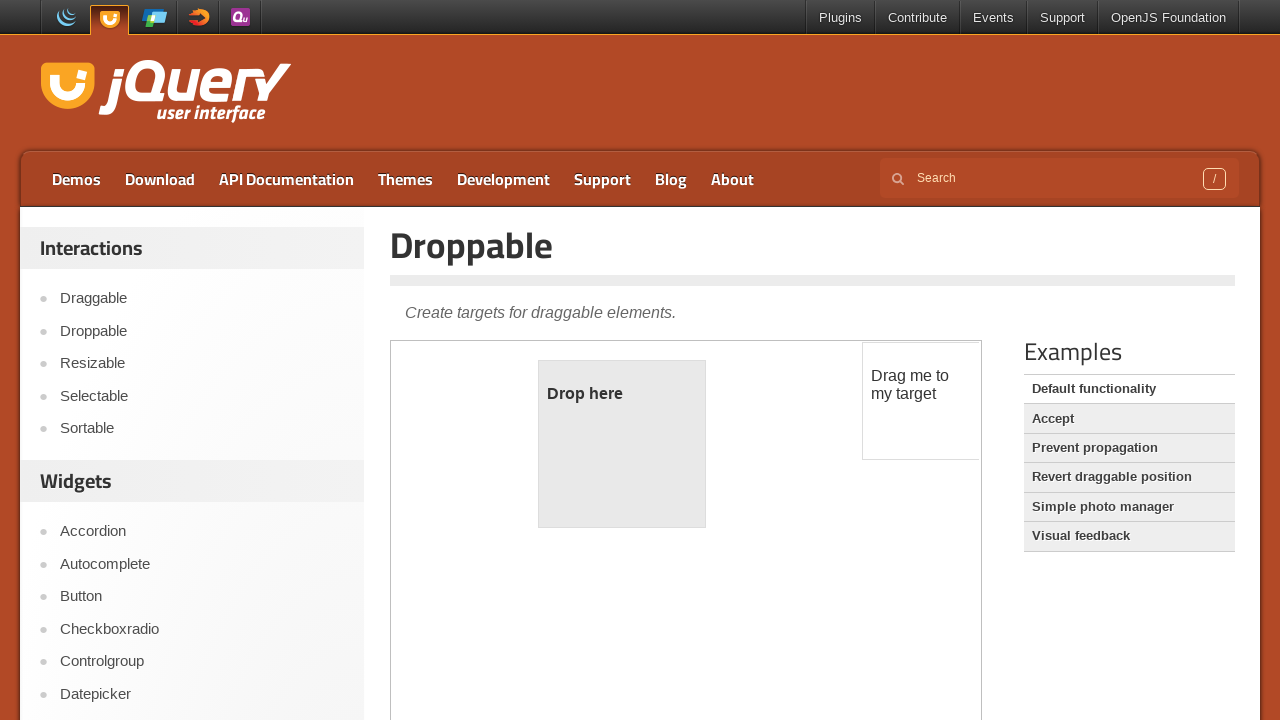